Clicks on Samsung Galaxy S6 product link and verifies the product page loads with correct title

Starting URL: https://www.demoblaze.com/

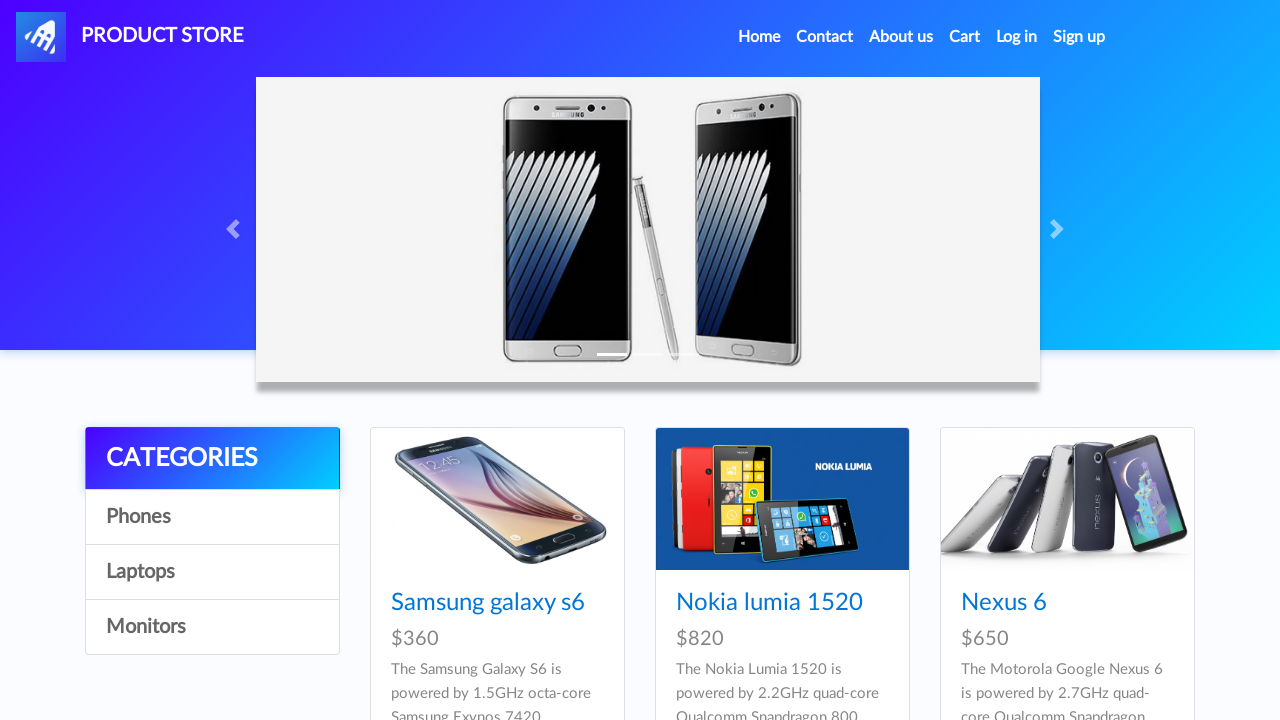

Waited for product catalog to load
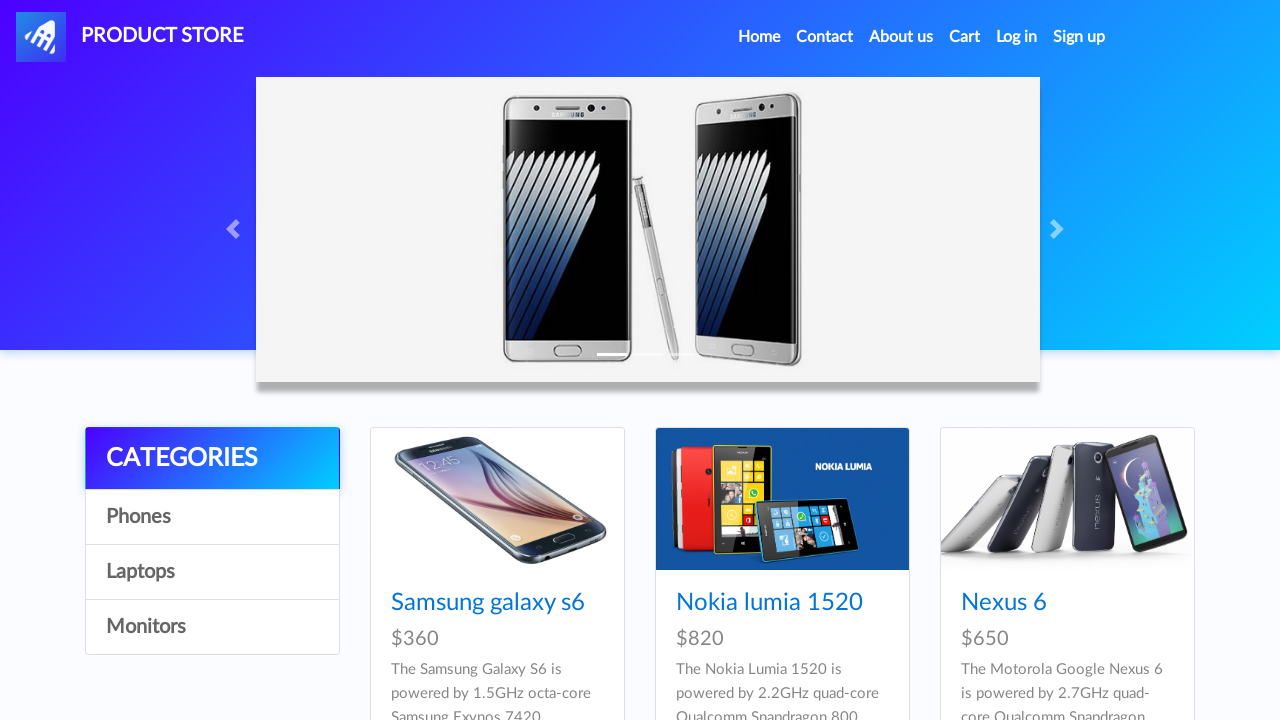

Clicked on Samsung Galaxy S6 product link at (488, 603) on a:has-text('Samsung galaxy s6')
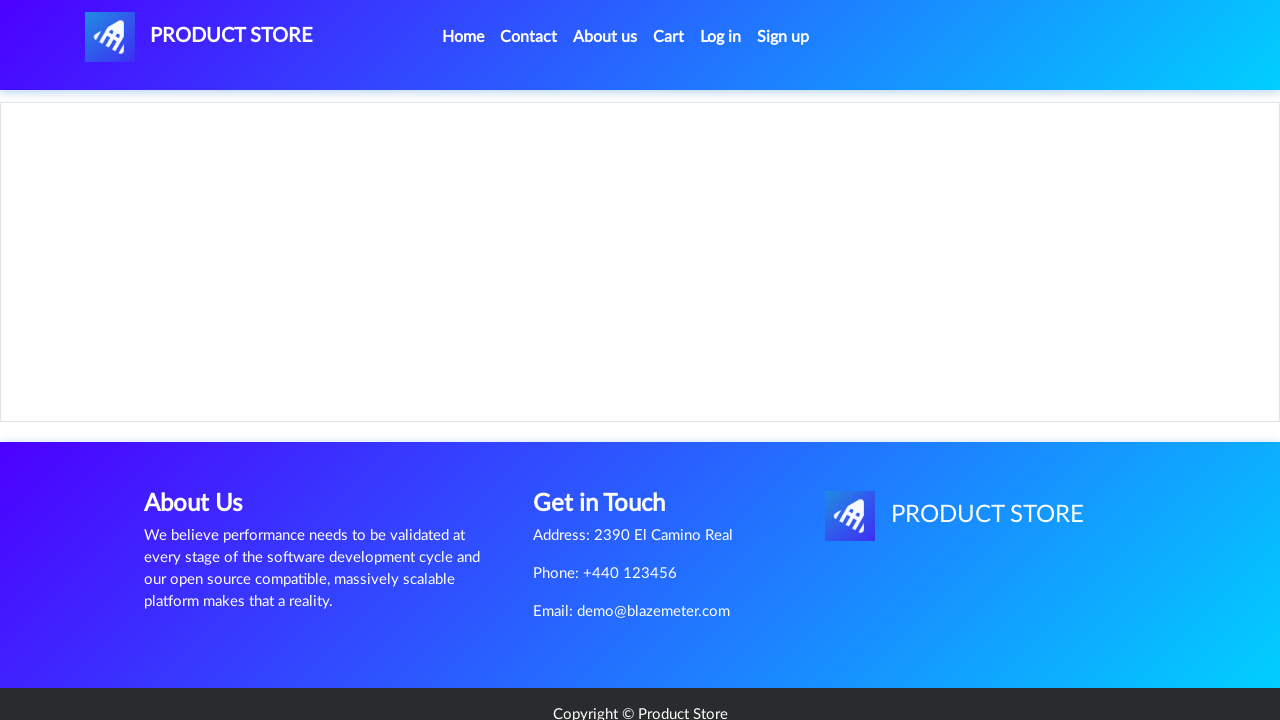

Product detail page loaded with Samsung Galaxy S6 title verified
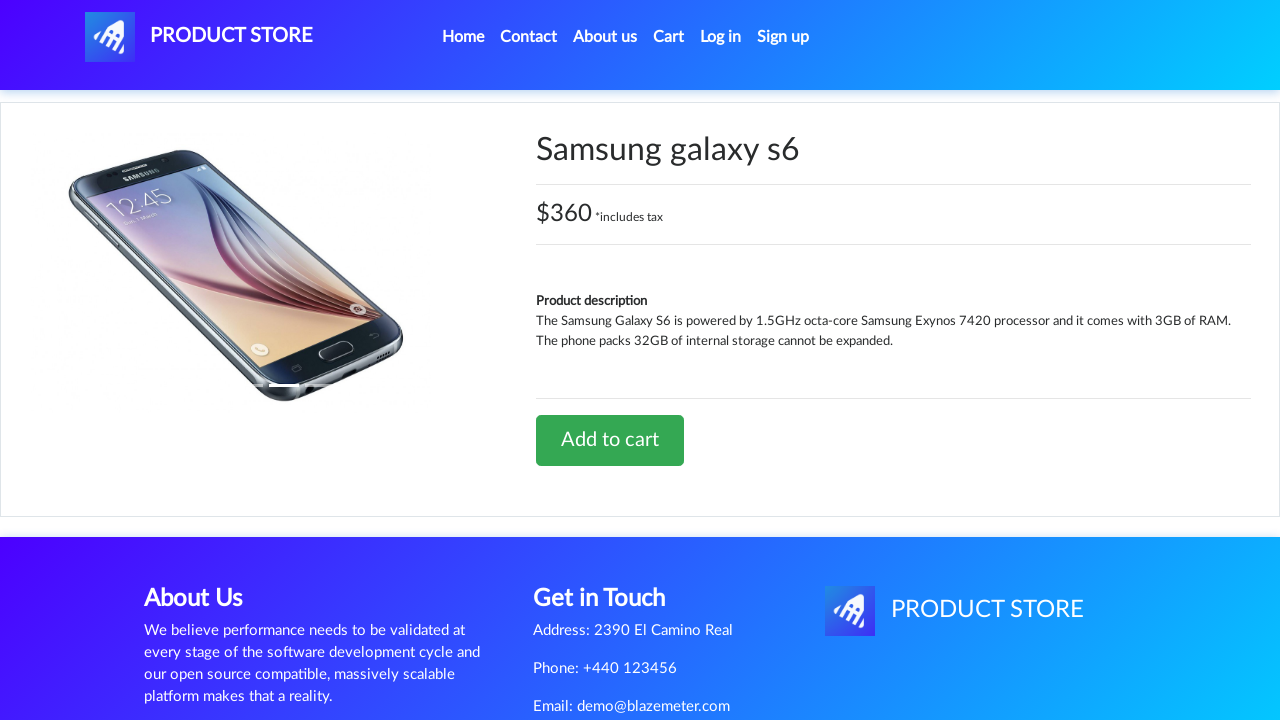

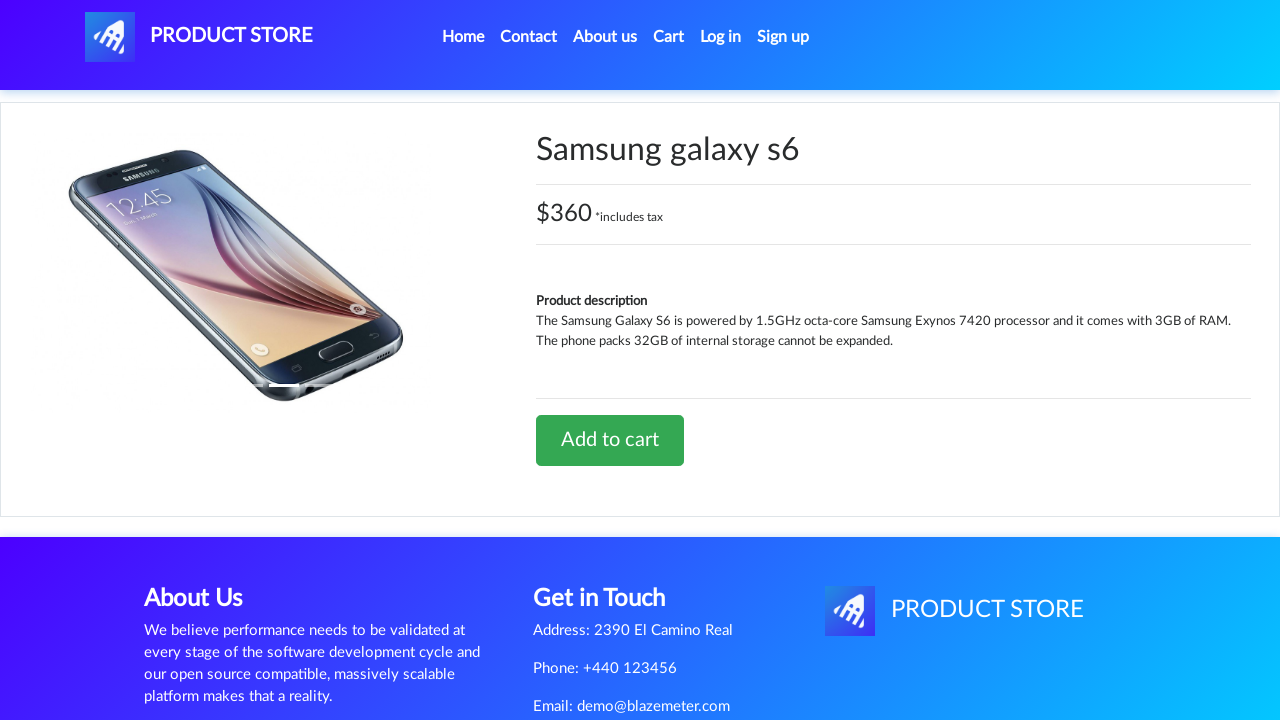